Tests drag and drop functionality by dragging an element onto a droppable target and verifying the text changes to "Dropped!"

Starting URL: https://jqueryui.com/droppable/

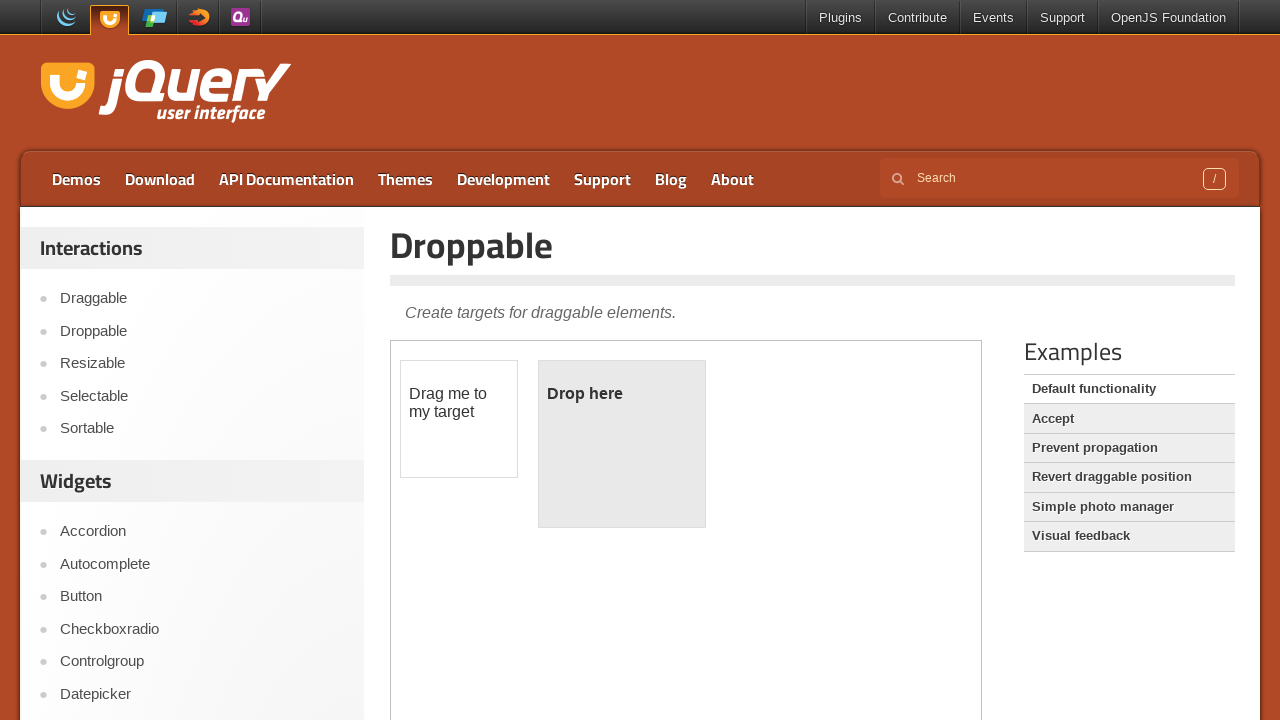

Located the demo iframe
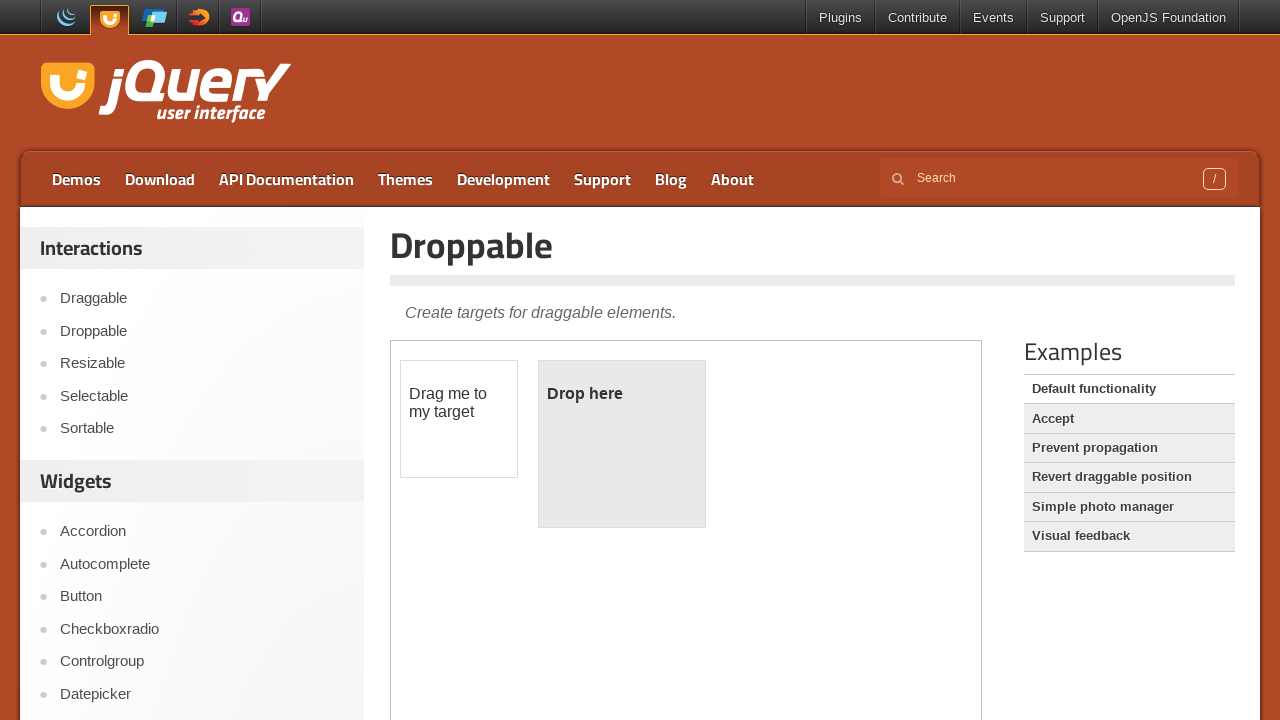

Located the draggable element
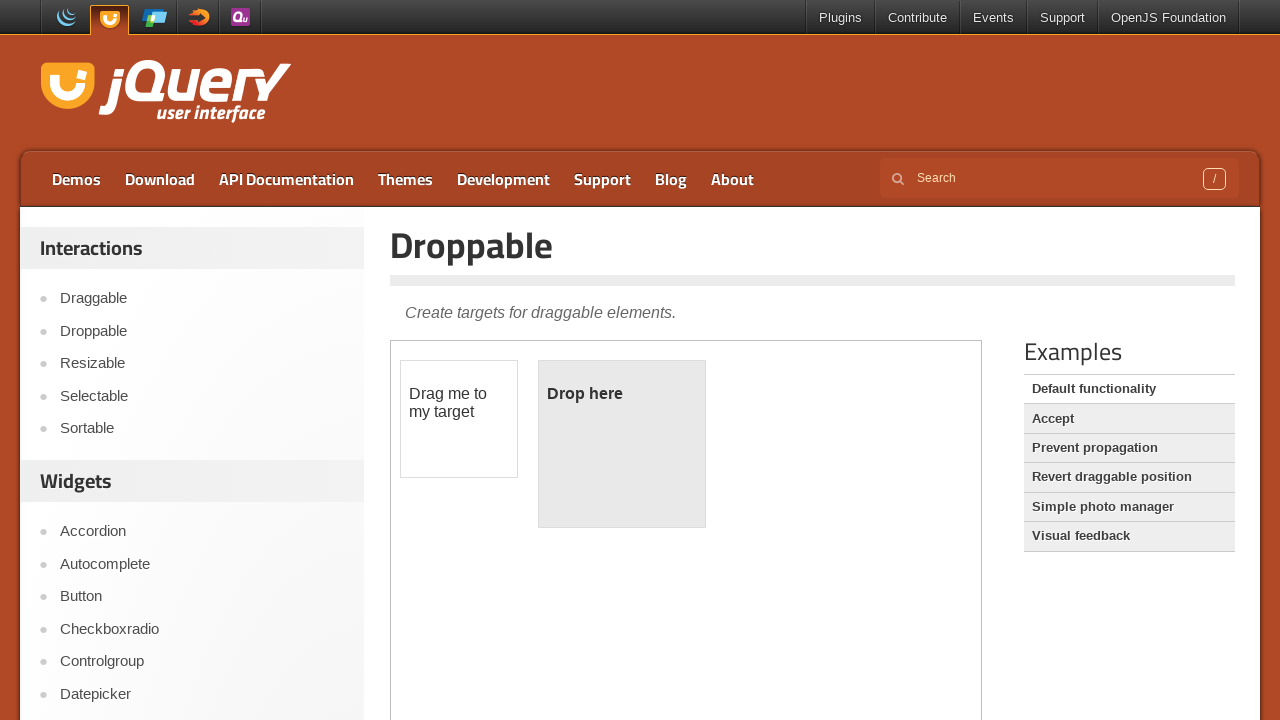

Located the droppable target element
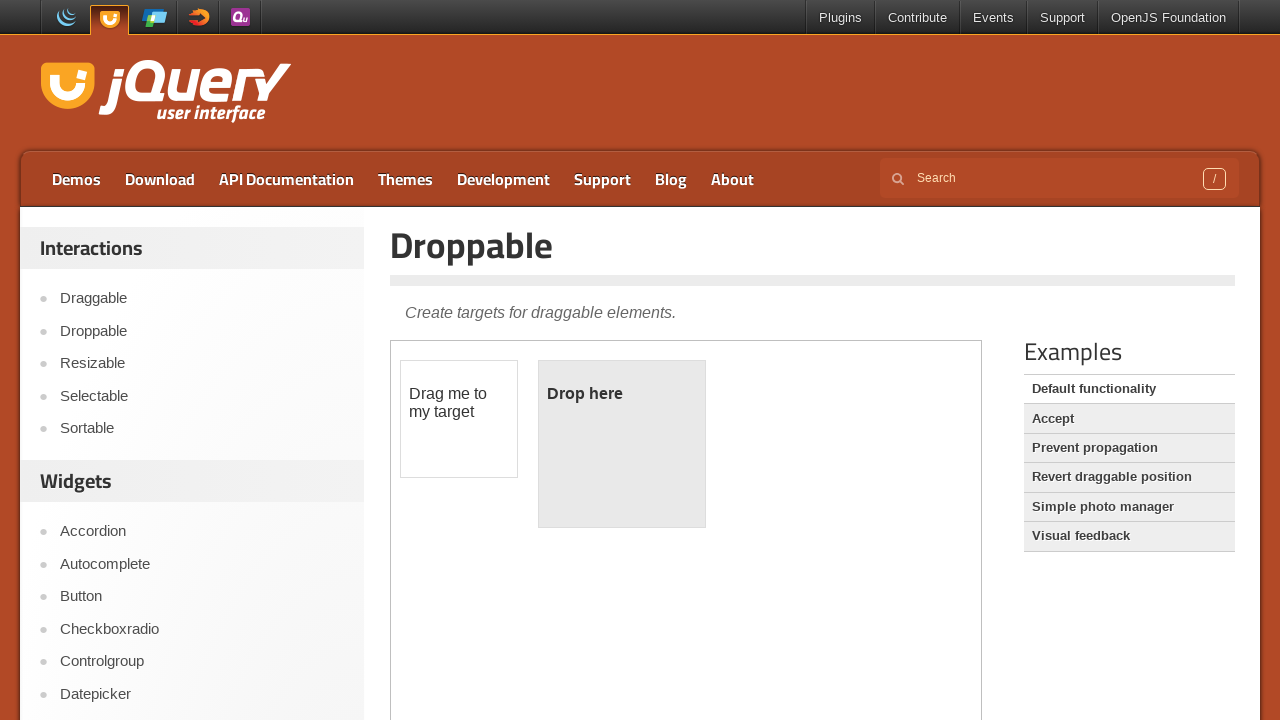

Dragged the draggable element onto the droppable target at (622, 444)
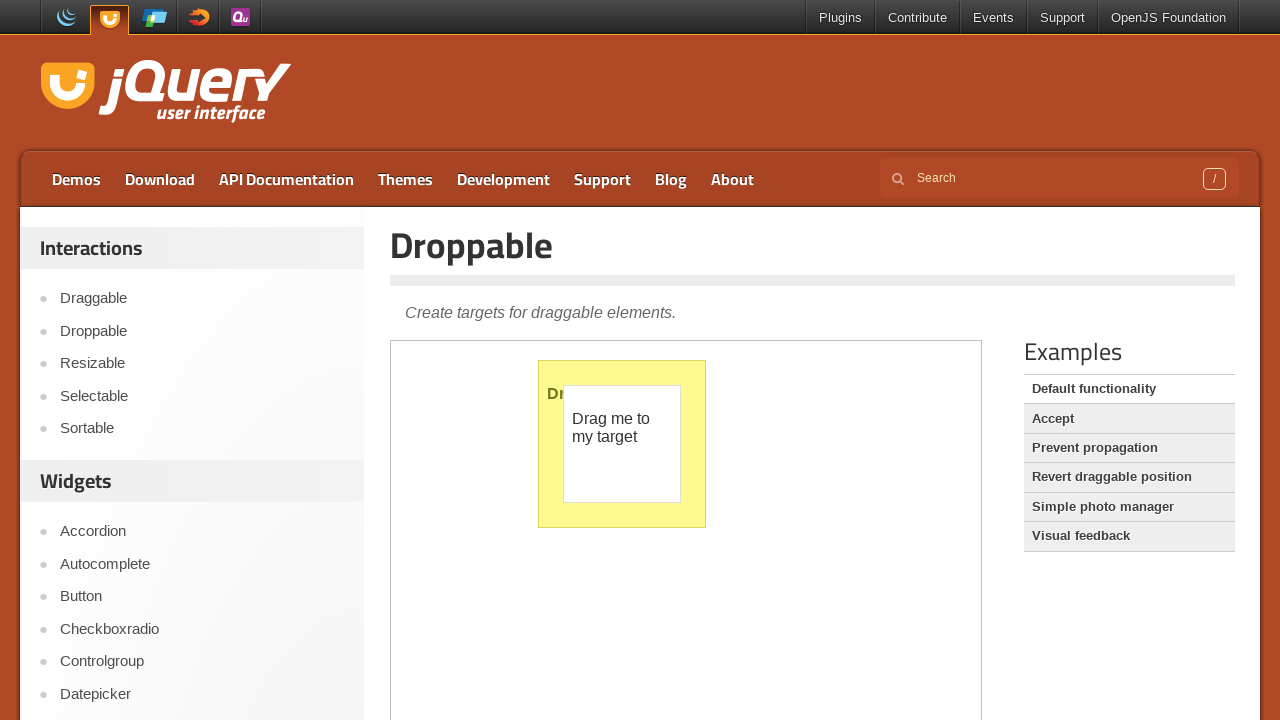

Verified that droppable element text changed to 'Dropped!'
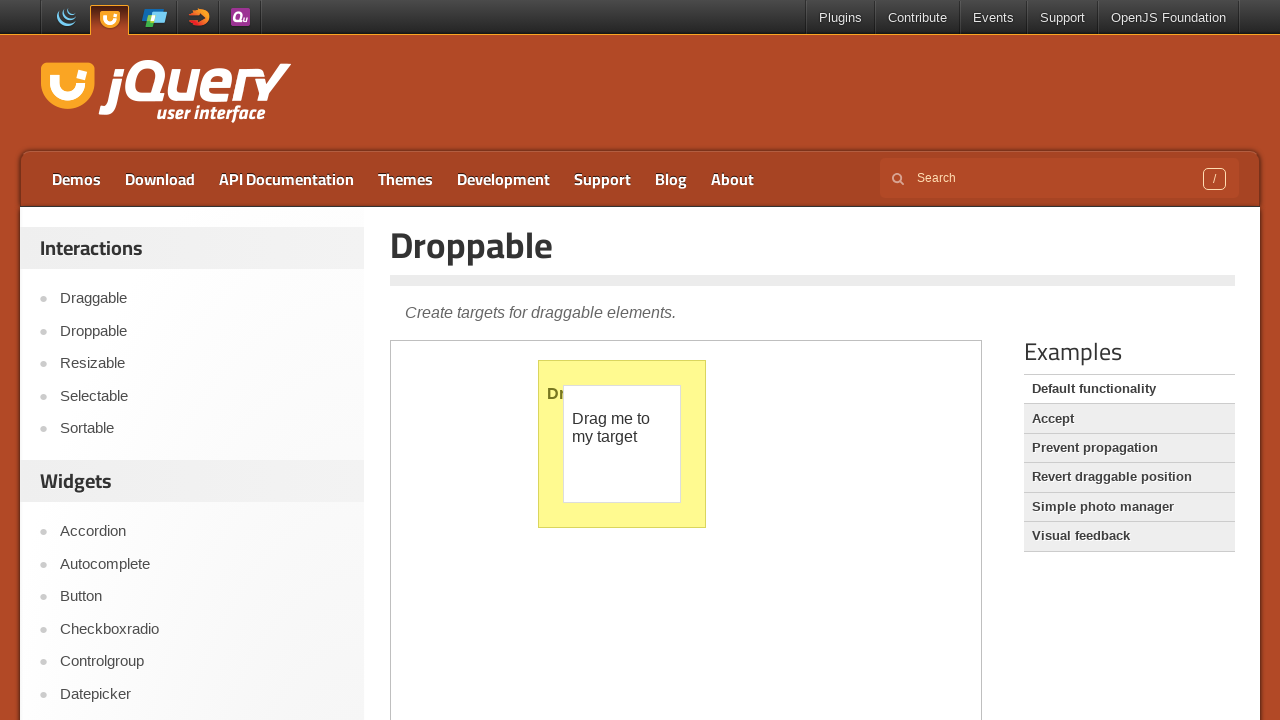

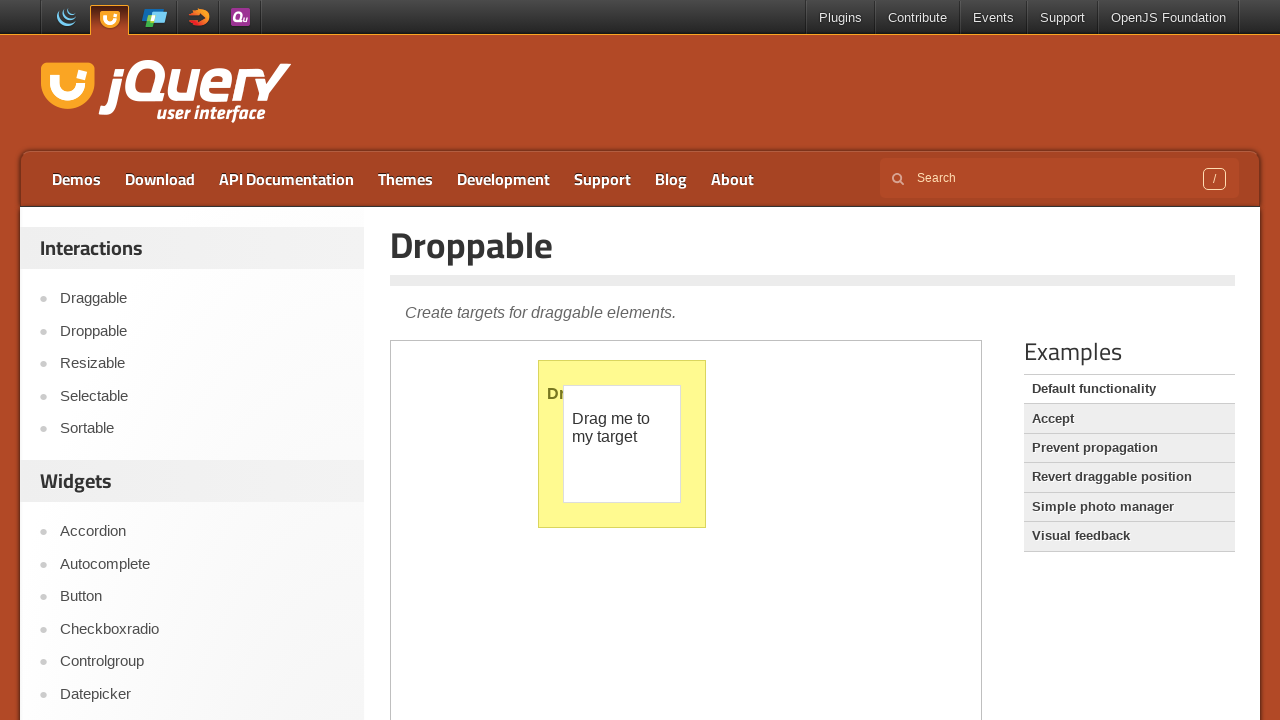